Tests dynamic loading by clicking Start button and waiting for loading indicator to disappear before verifying "Hello World!" text

Starting URL: https://the-internet.herokuapp.com/dynamic_loading/1

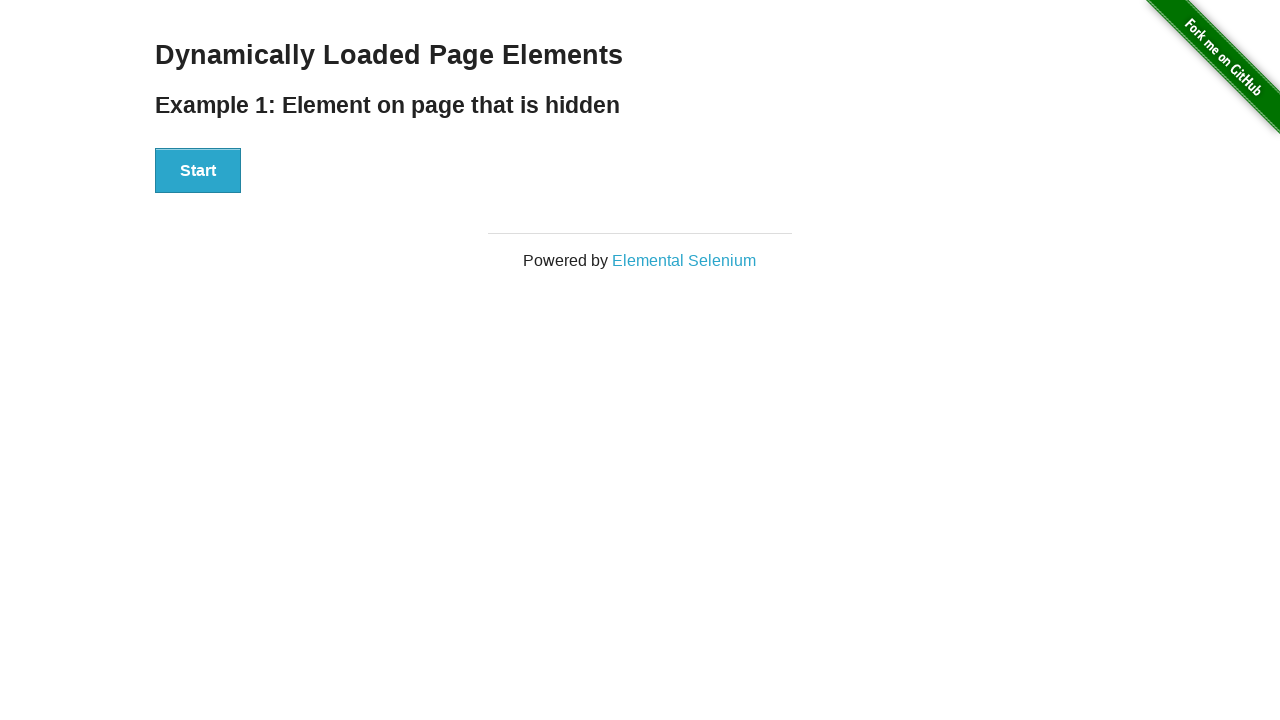

Clicked Start button to trigger dynamic loading at (198, 171) on xpath=//button[text()='Start']
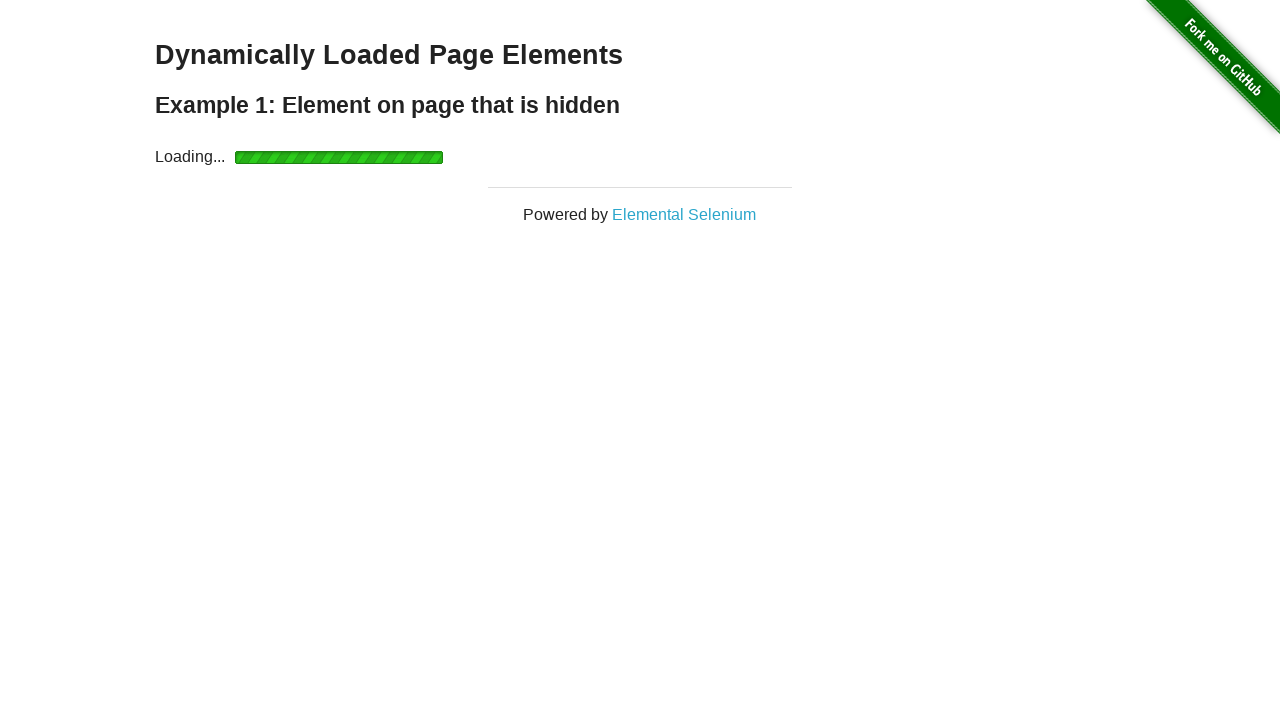

Loading indicator disappeared
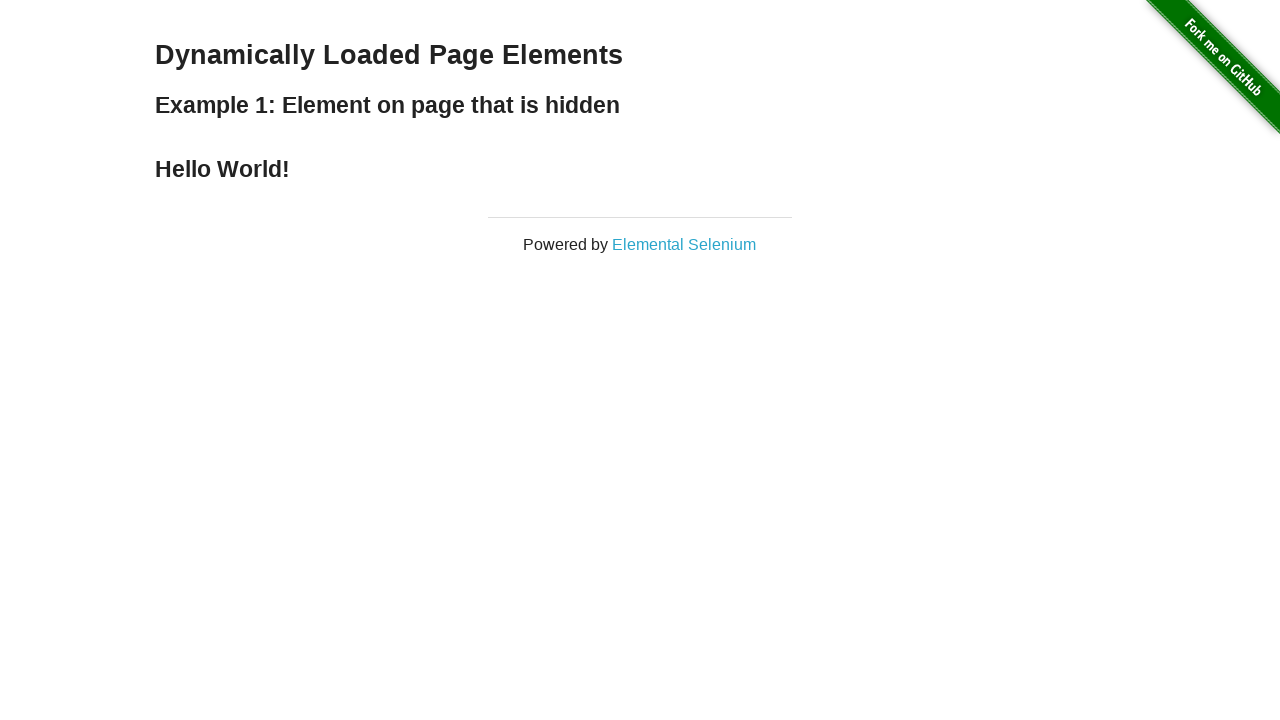

Located Hello World text element
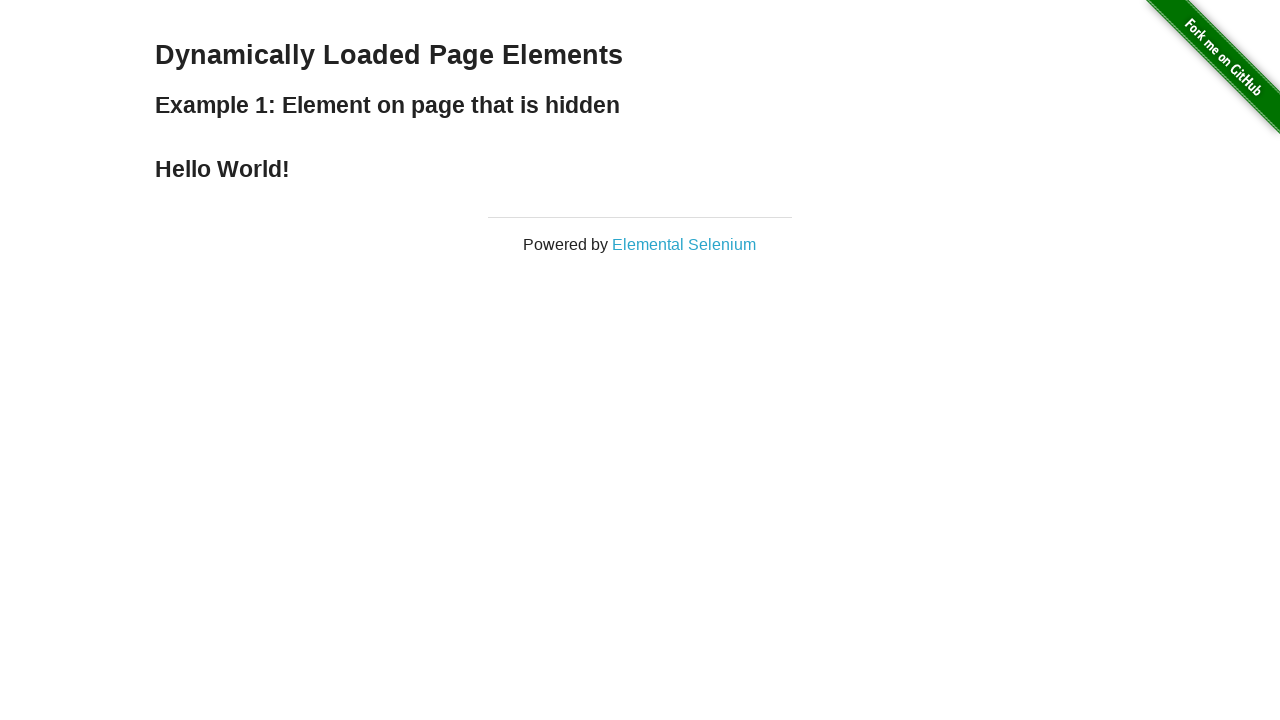

Verified 'Hello World!' text content is correct
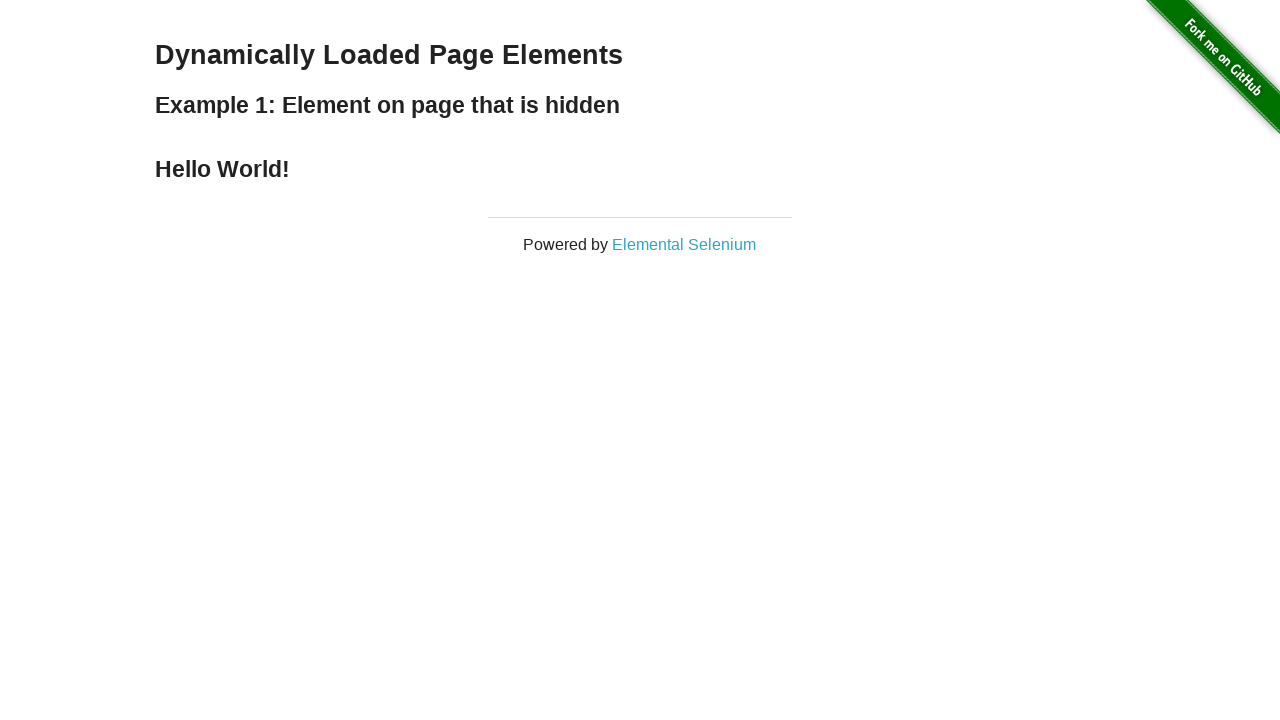

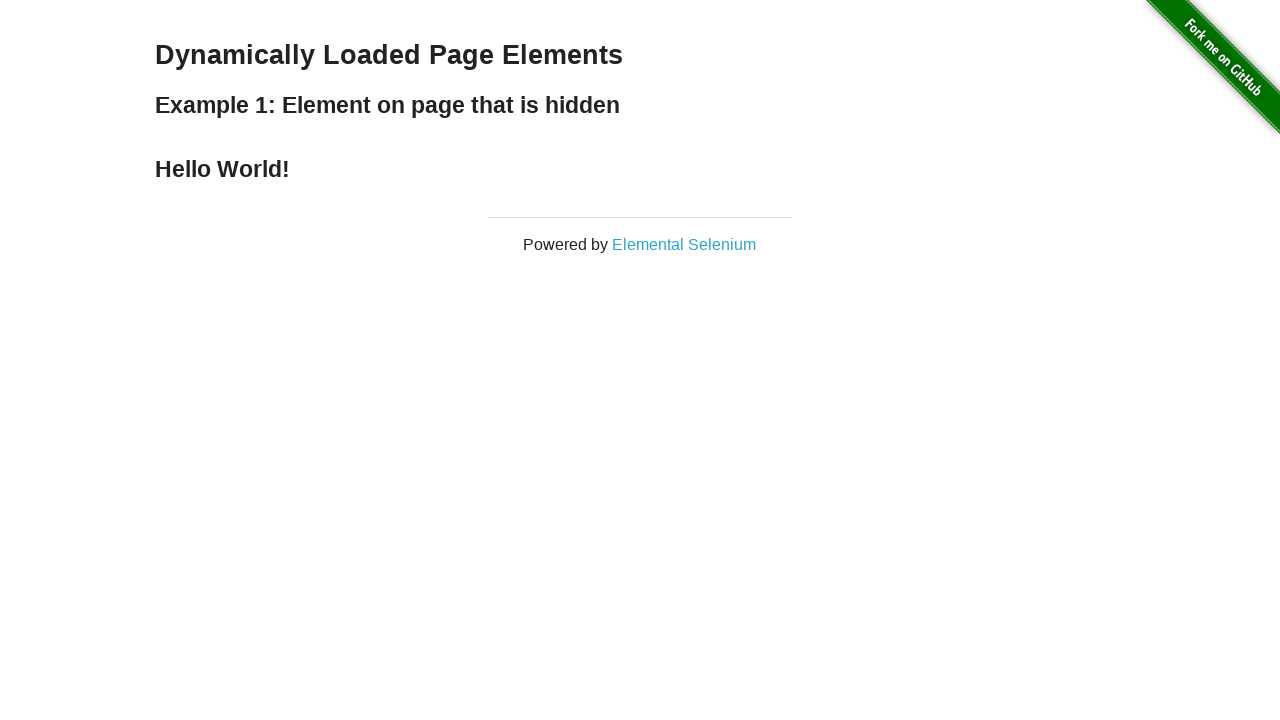